Tests file download functionality by clicking on a file link to initiate download

Starting URL: https://the-internet.herokuapp.com/download

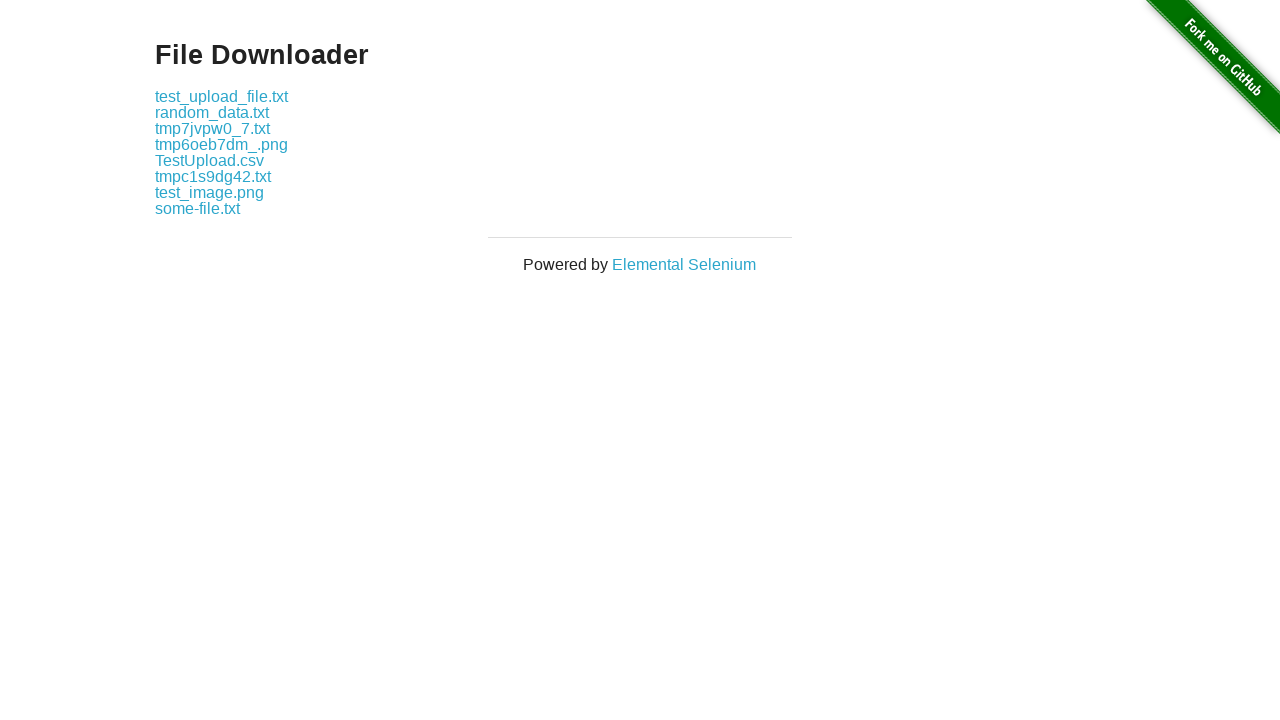

Located file link 'some-file.txt' by role
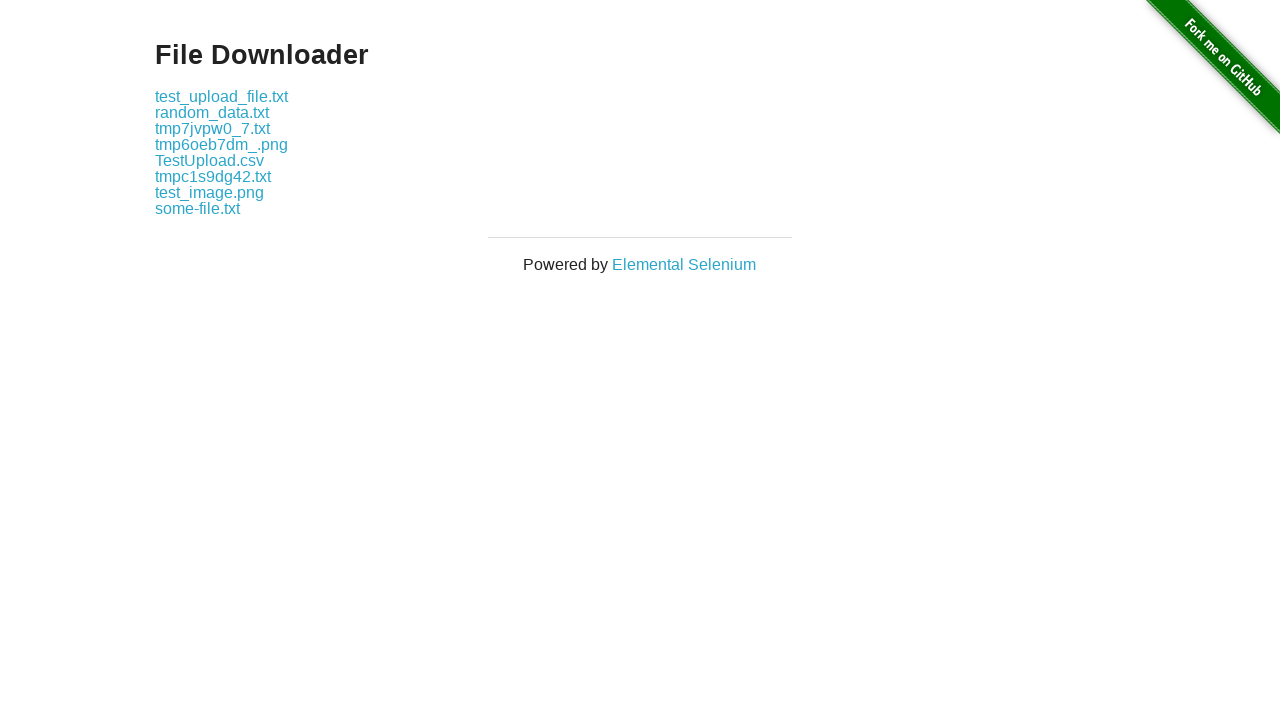

Waited for file link selector to be available
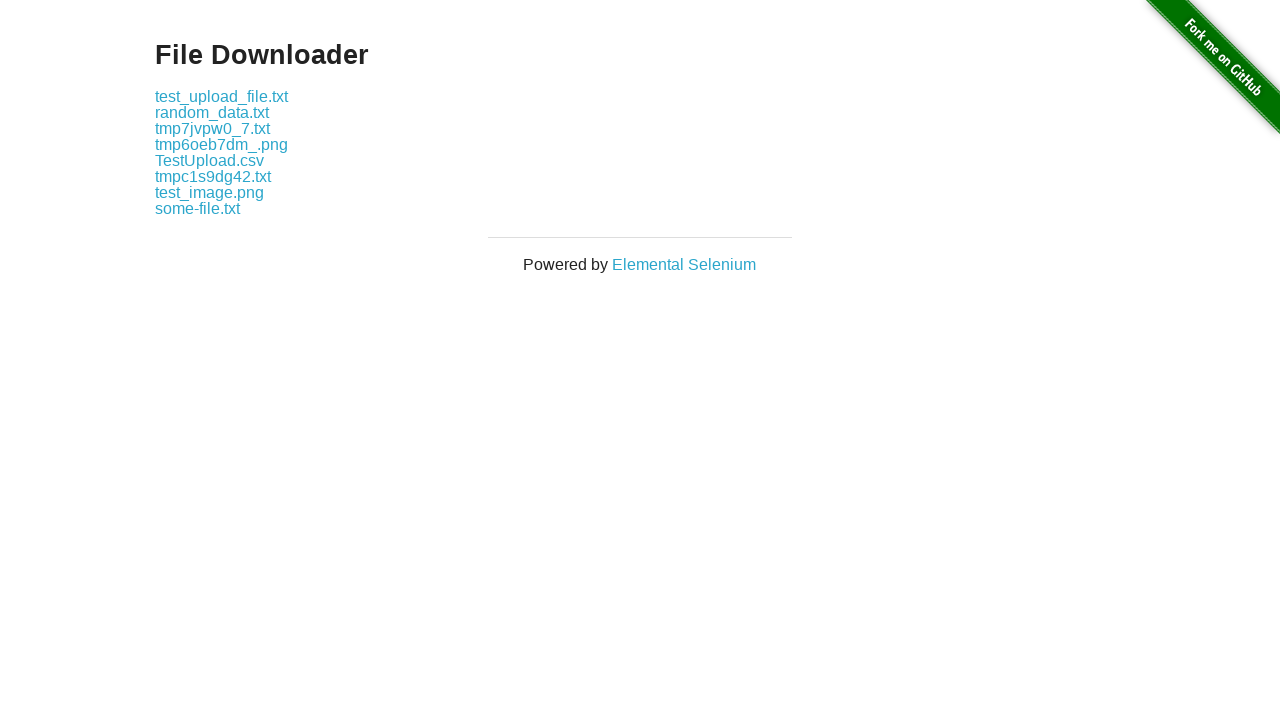

Scrolled file link into view
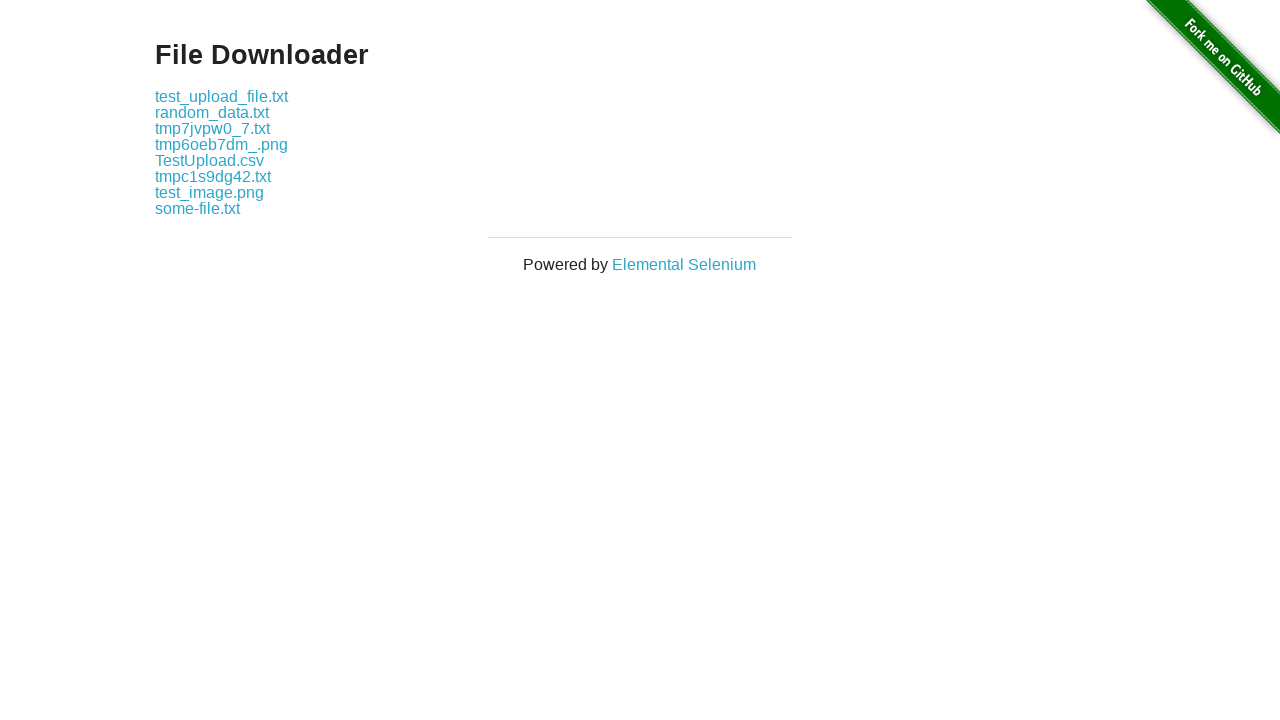

Clicked on file link to initiate download at (198, 208) on internal:role=link[name="some-file.txt"i]
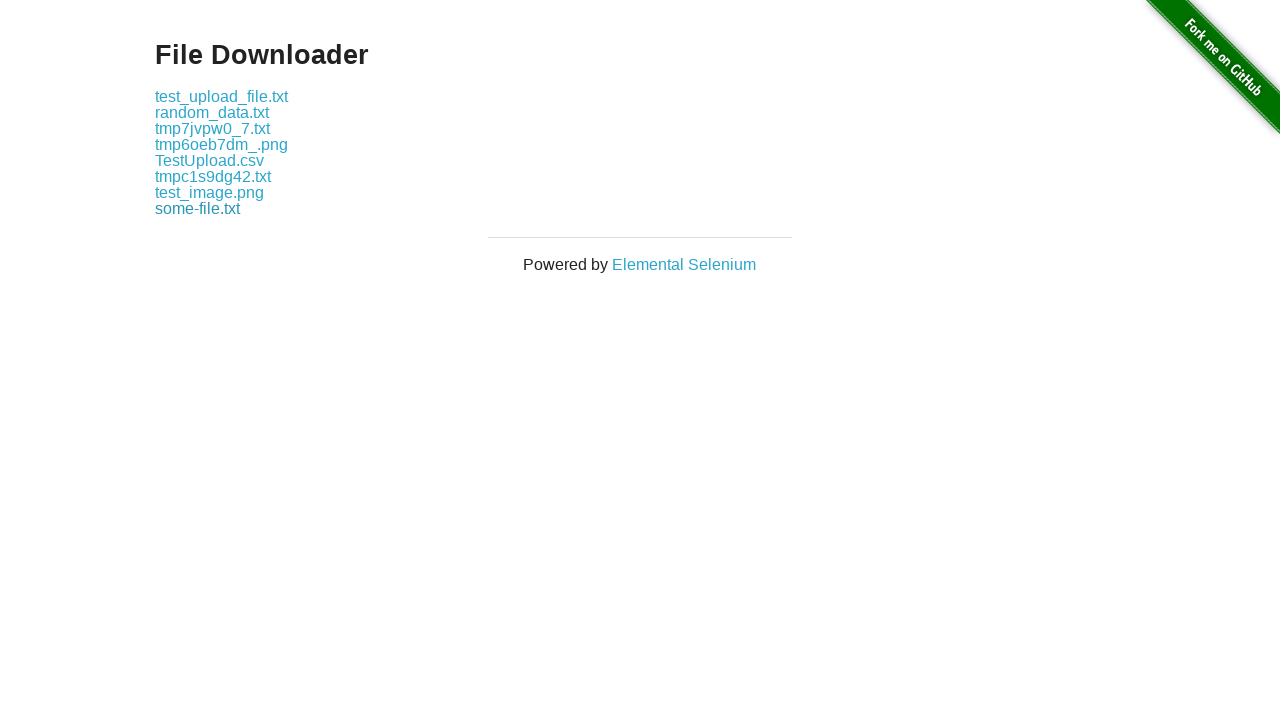

Waited 2 seconds for download to initiate
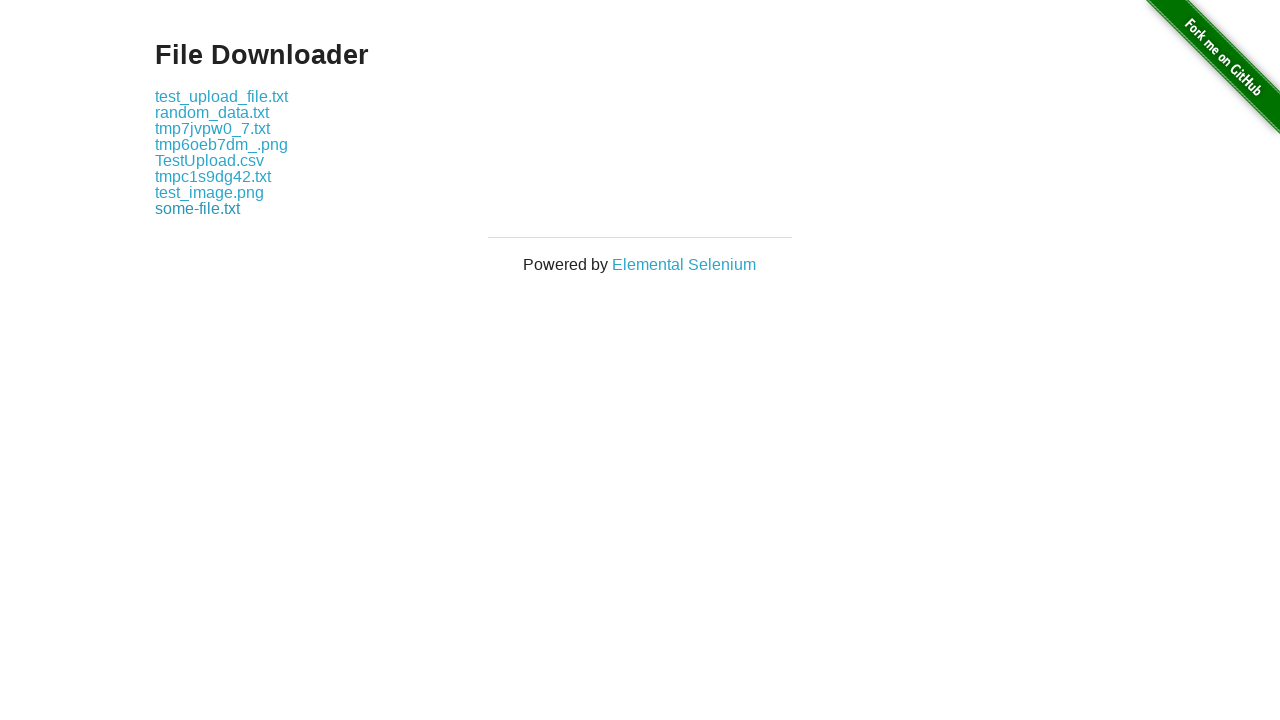

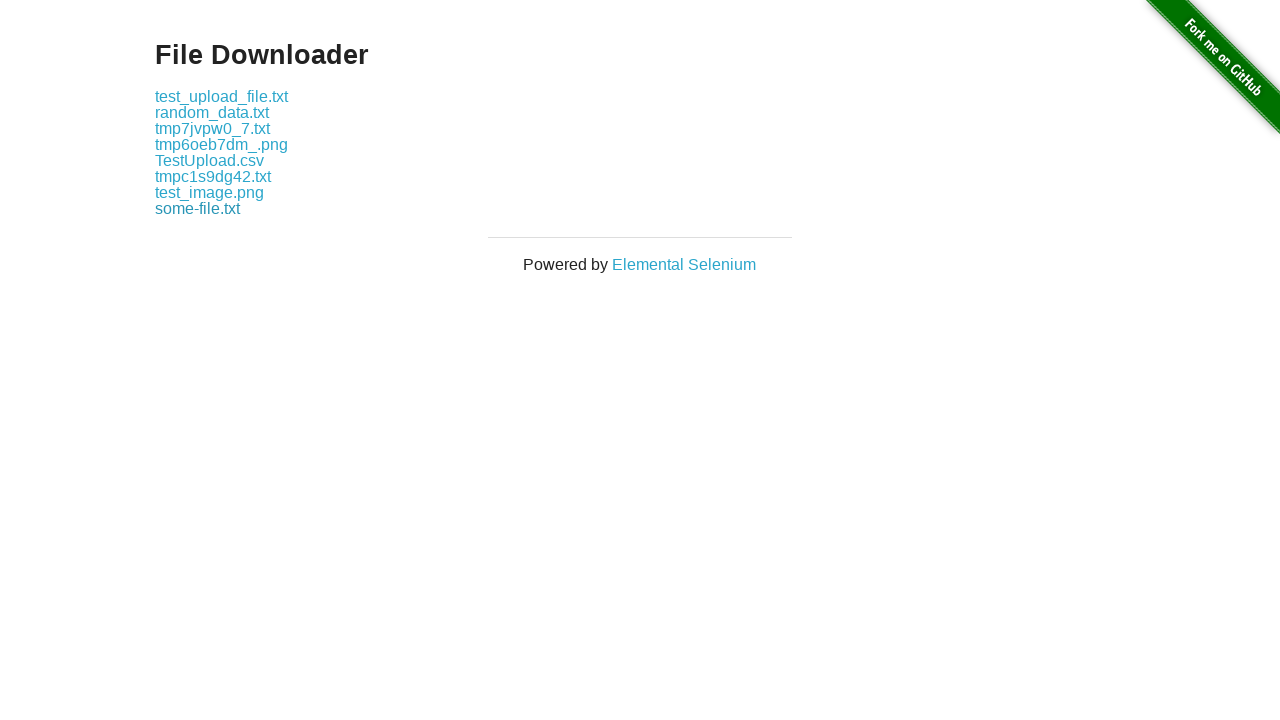